Tests dropdown selection by selecting different options and verifying the result message displays the selected option

Starting URL: https://acctabootcamp.github.io/site/examples/actions

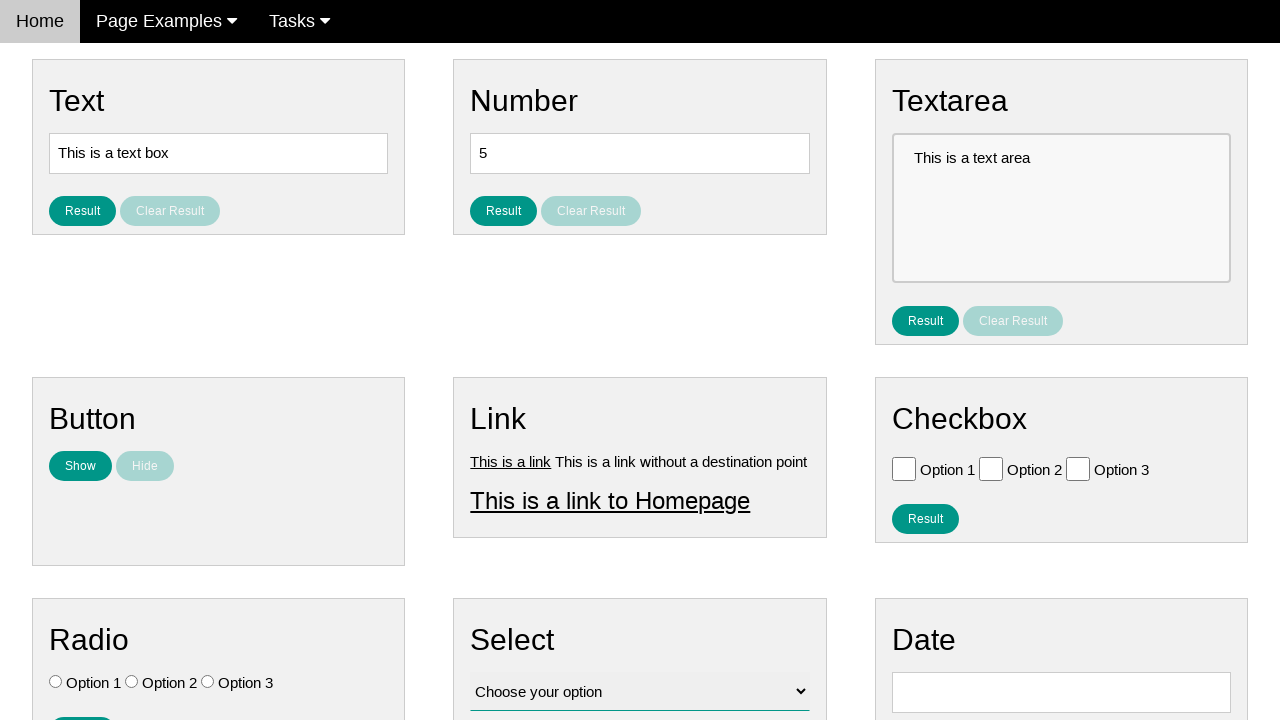

Selected 'Option 3' from dropdown on #vfb-12
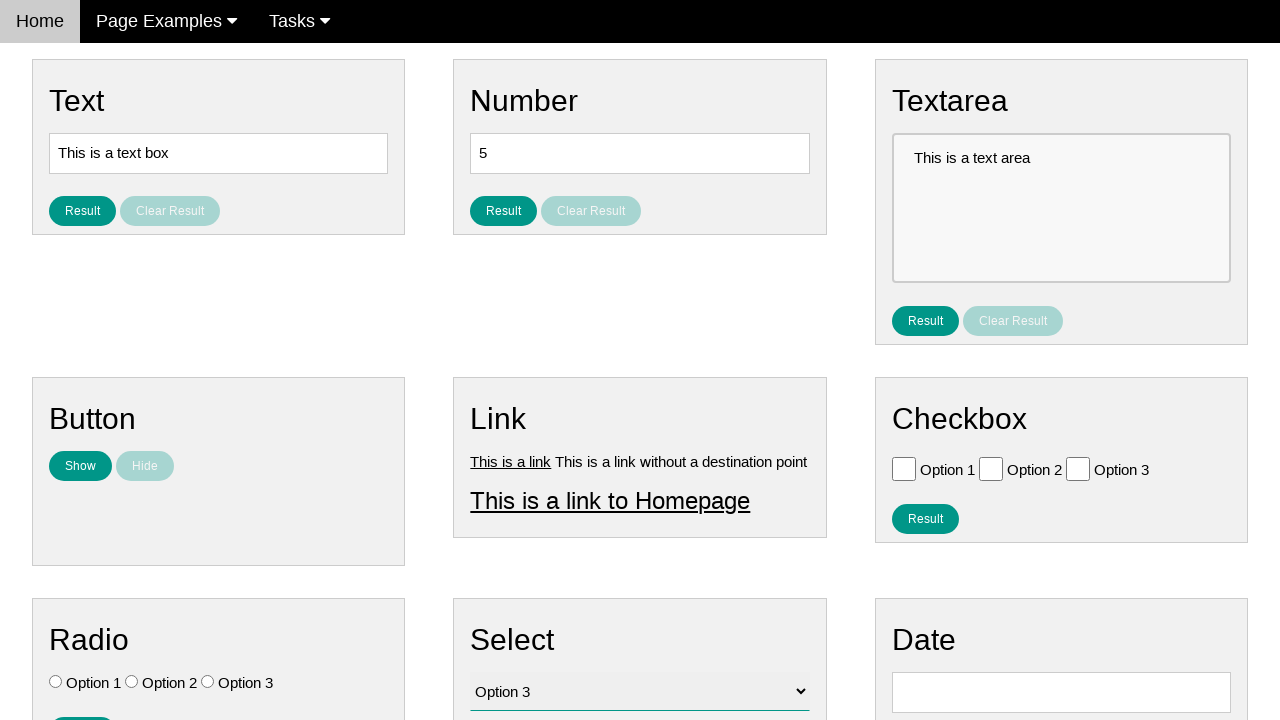

Verified that Option 3 is selected
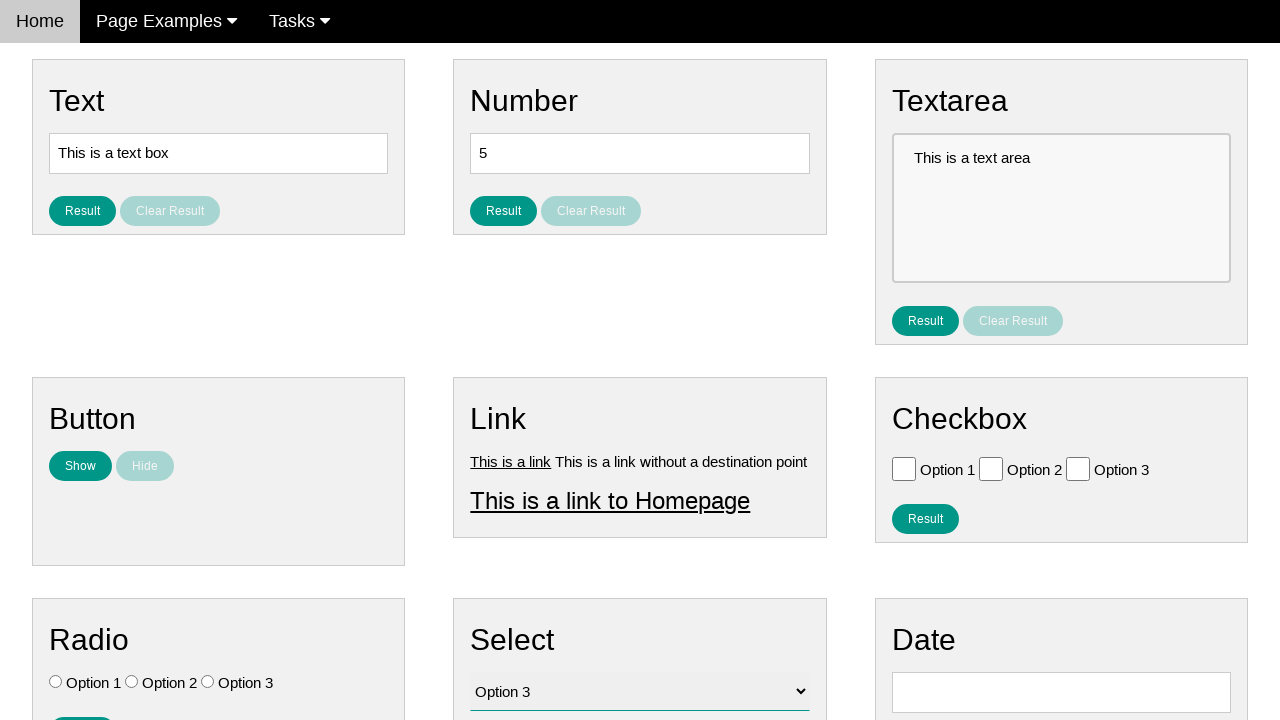

Selected 'Option 2' from dropdown on #vfb-12
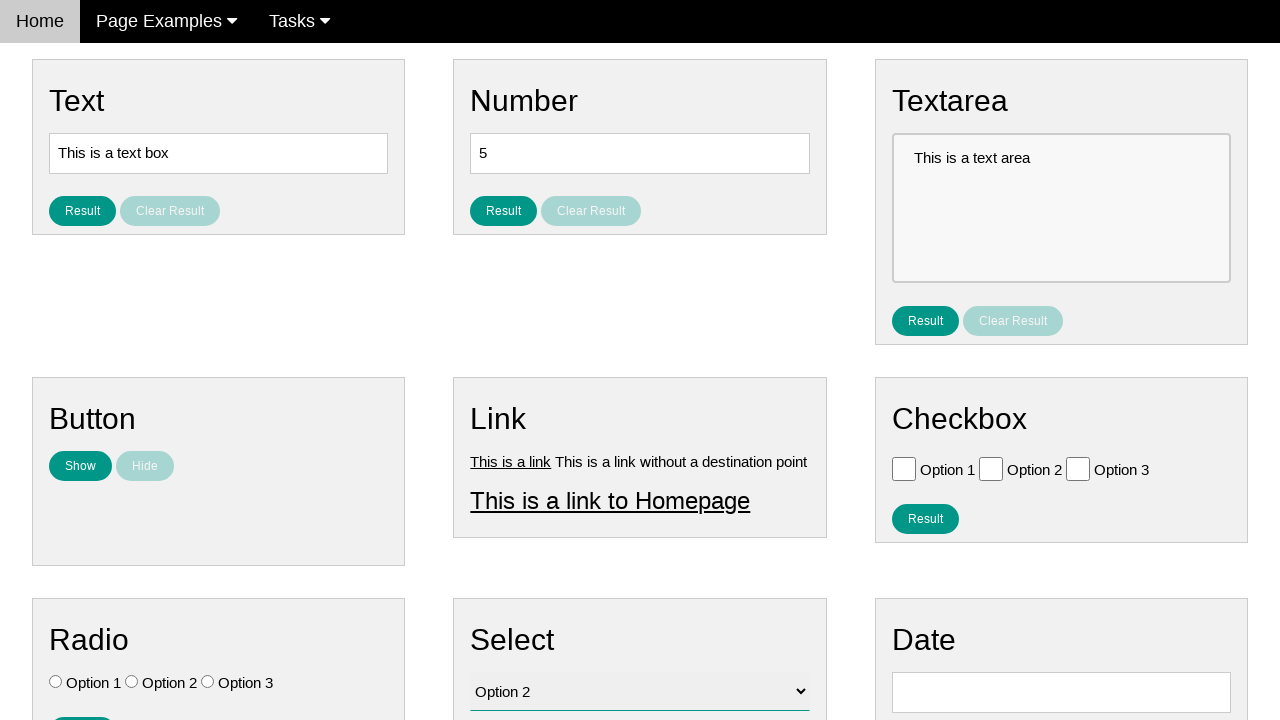

Verified that Option 2 is selected
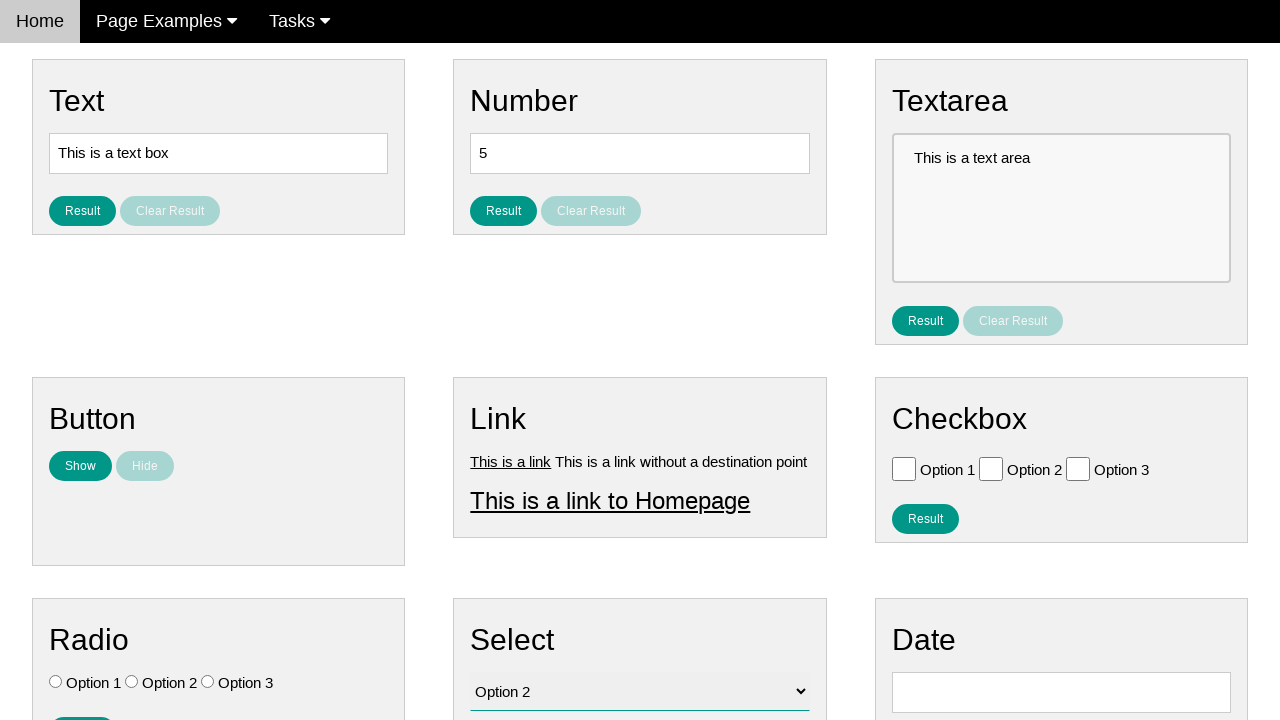

Clicked result button to submit selection at (504, 424) on #result_button_select
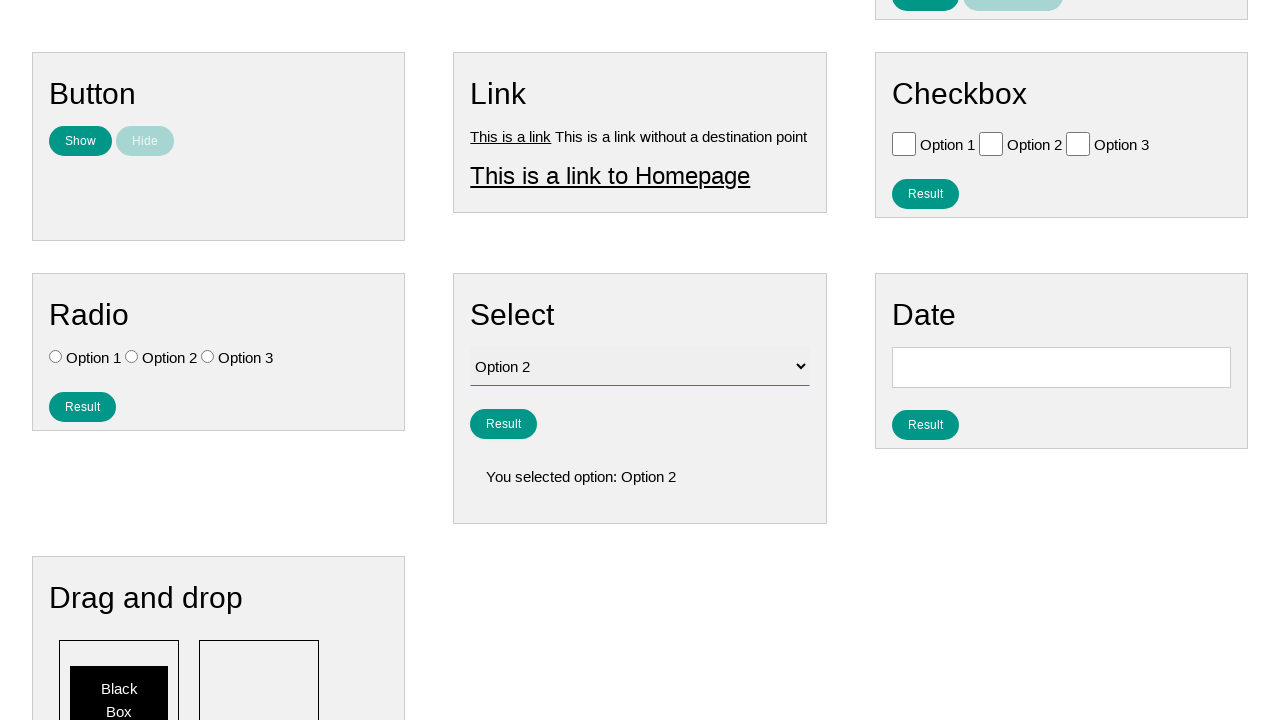

Result message element loaded
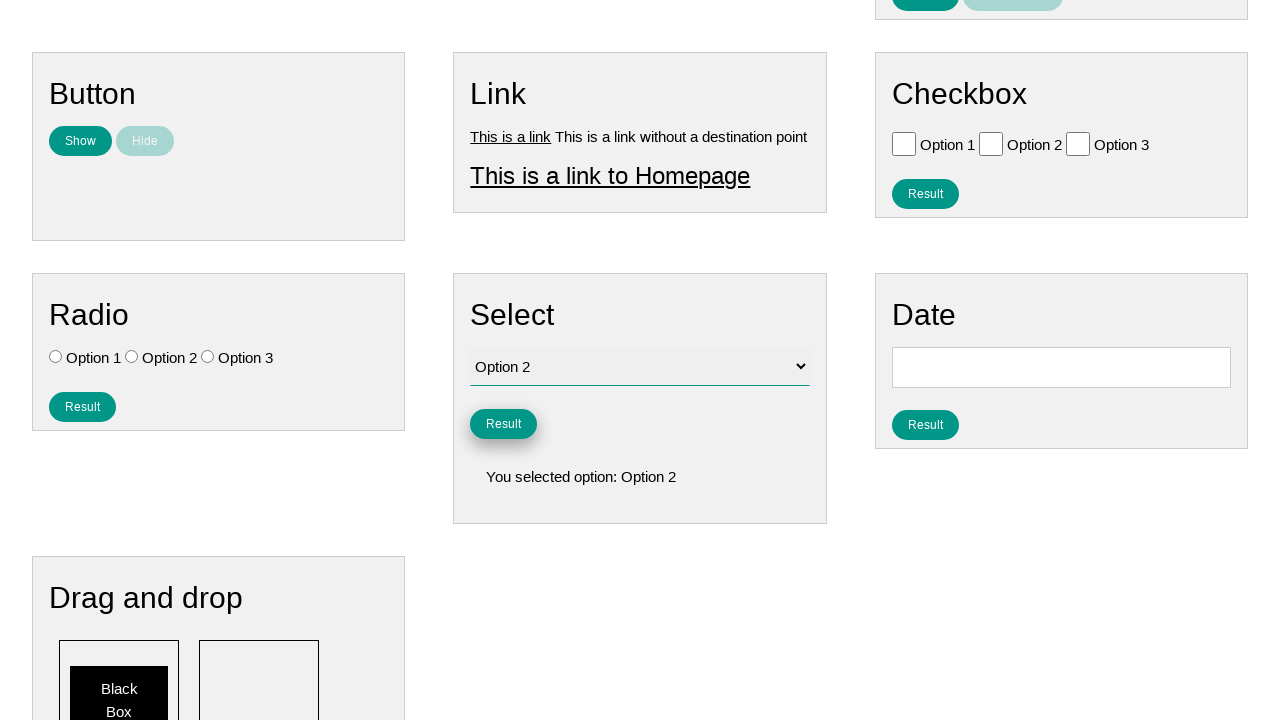

Verified result message is visible
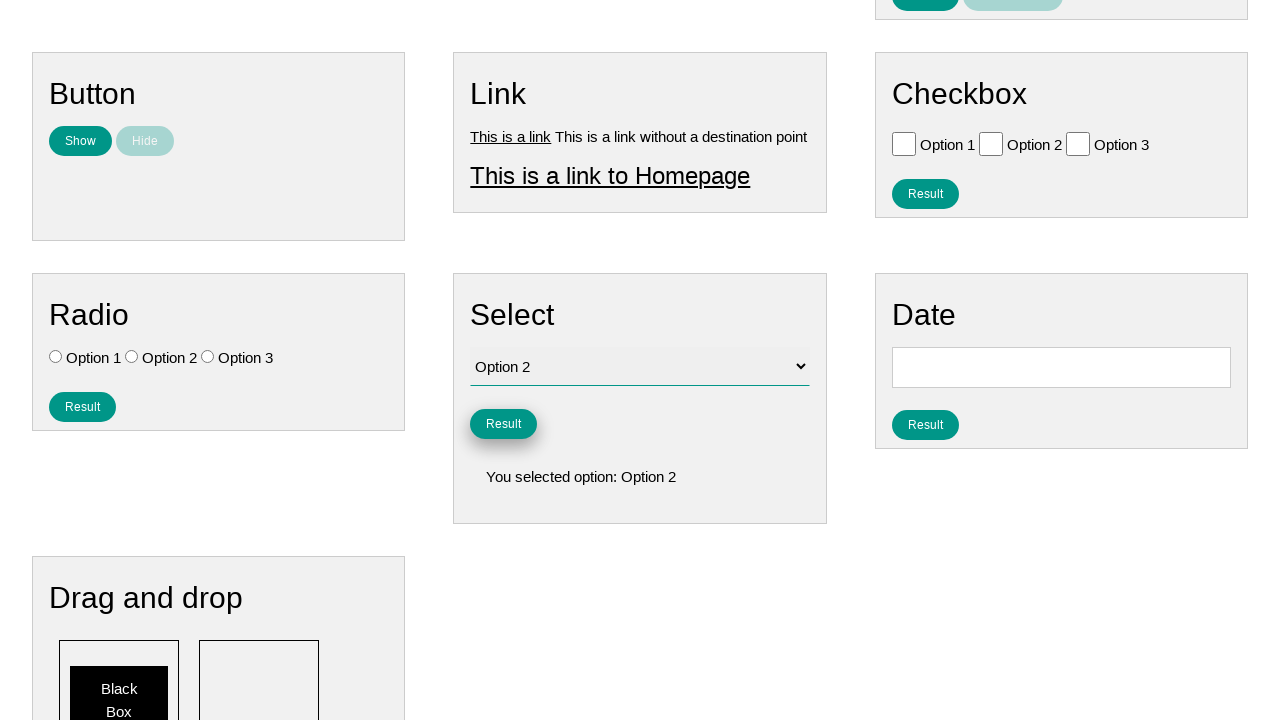

Verified result message displays 'You selected option: Option 2'
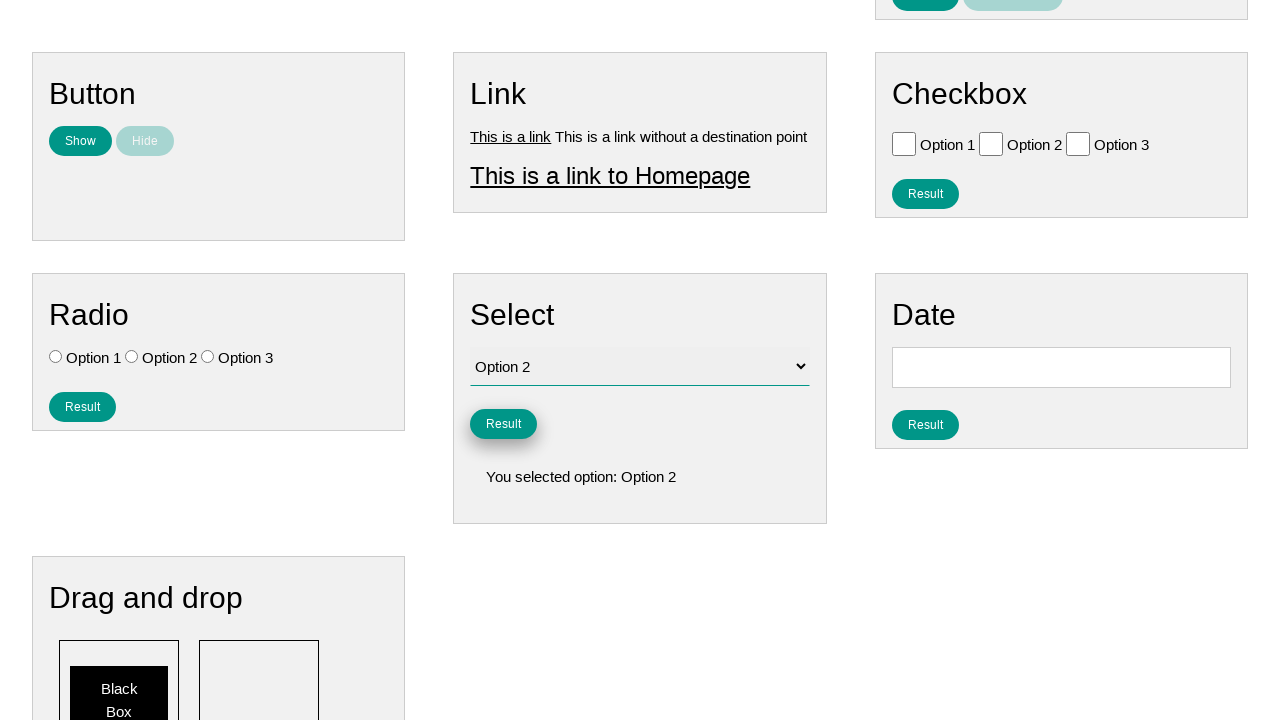

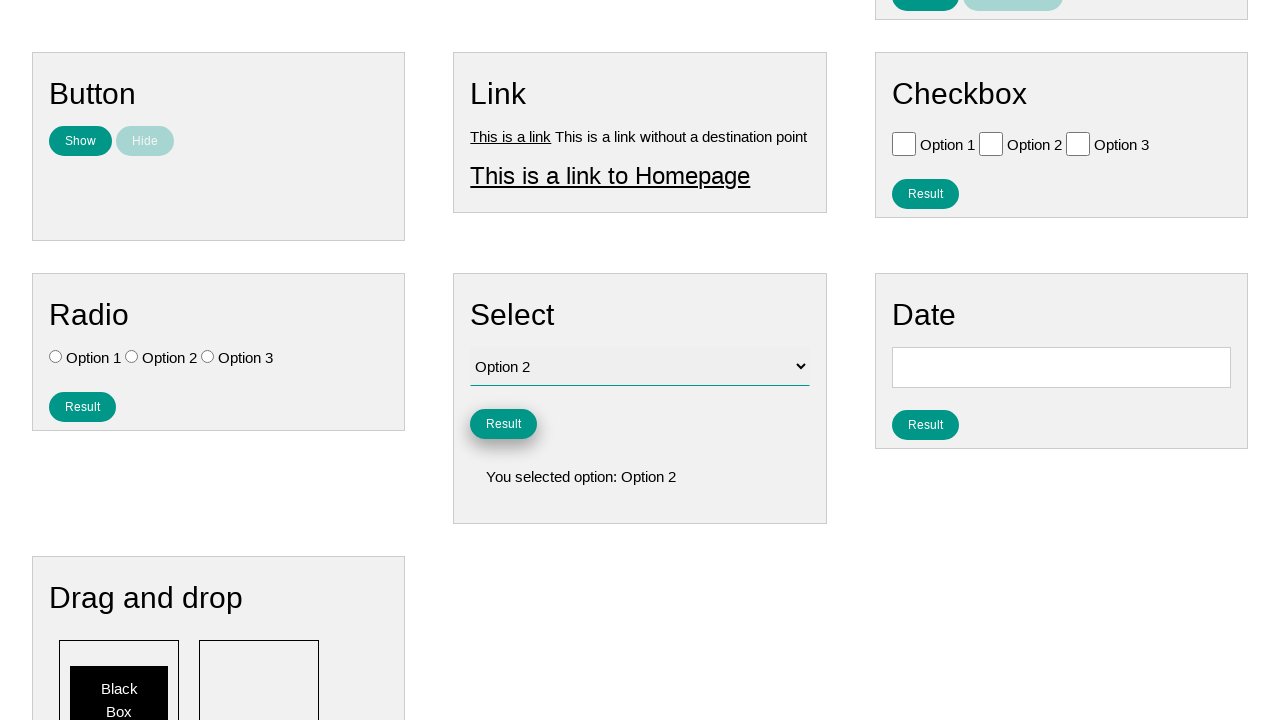